Tests drag and drop functionality on jQuery UI demo page by dragging an element into a droppable area within an iframe

Starting URL: https://jqueryui.com/

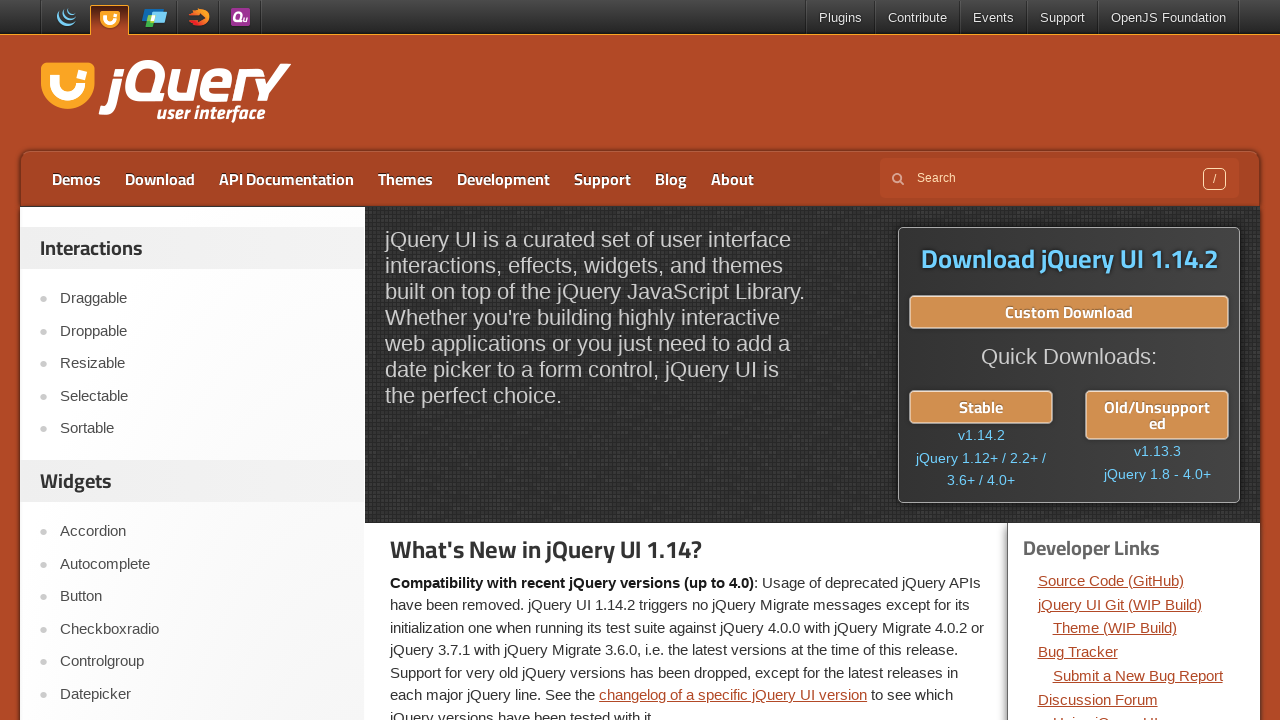

Clicked on Droppable link to navigate to drag and drop demo at (202, 331) on a:text('Droppable')
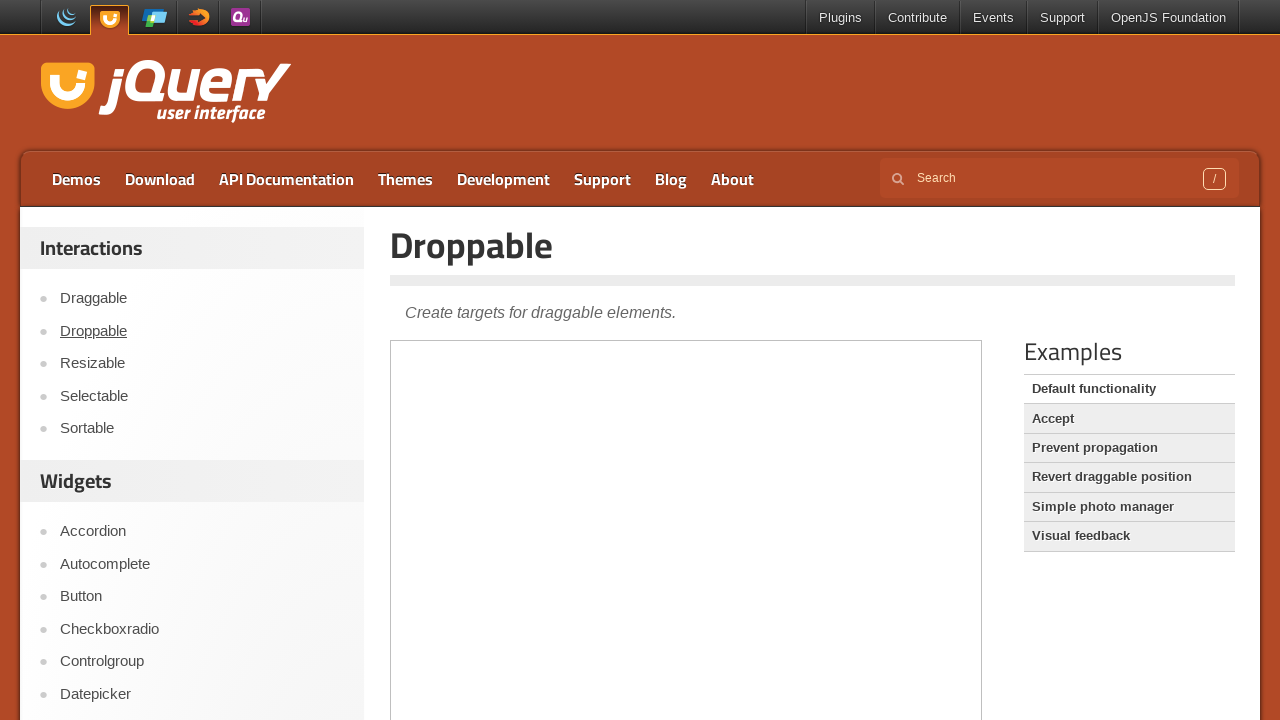

Located and selected the iframe containing the drag and drop demo
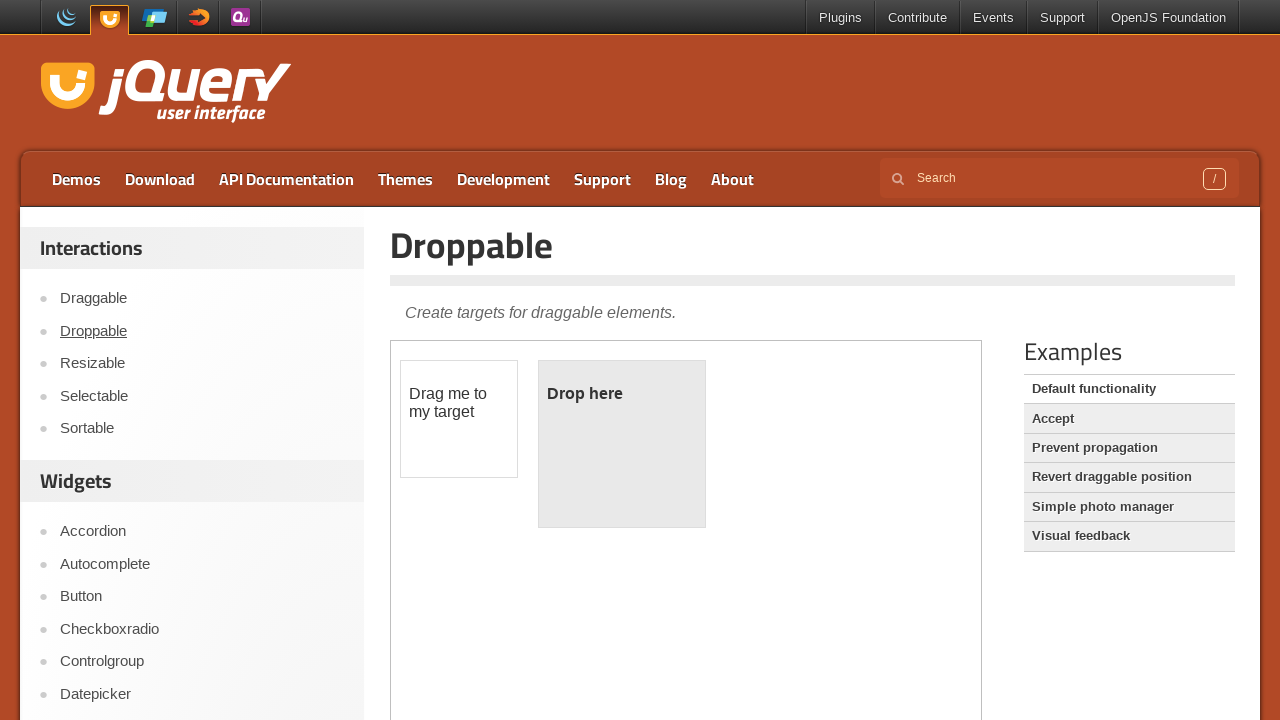

Located the draggable element with id 'draggable'
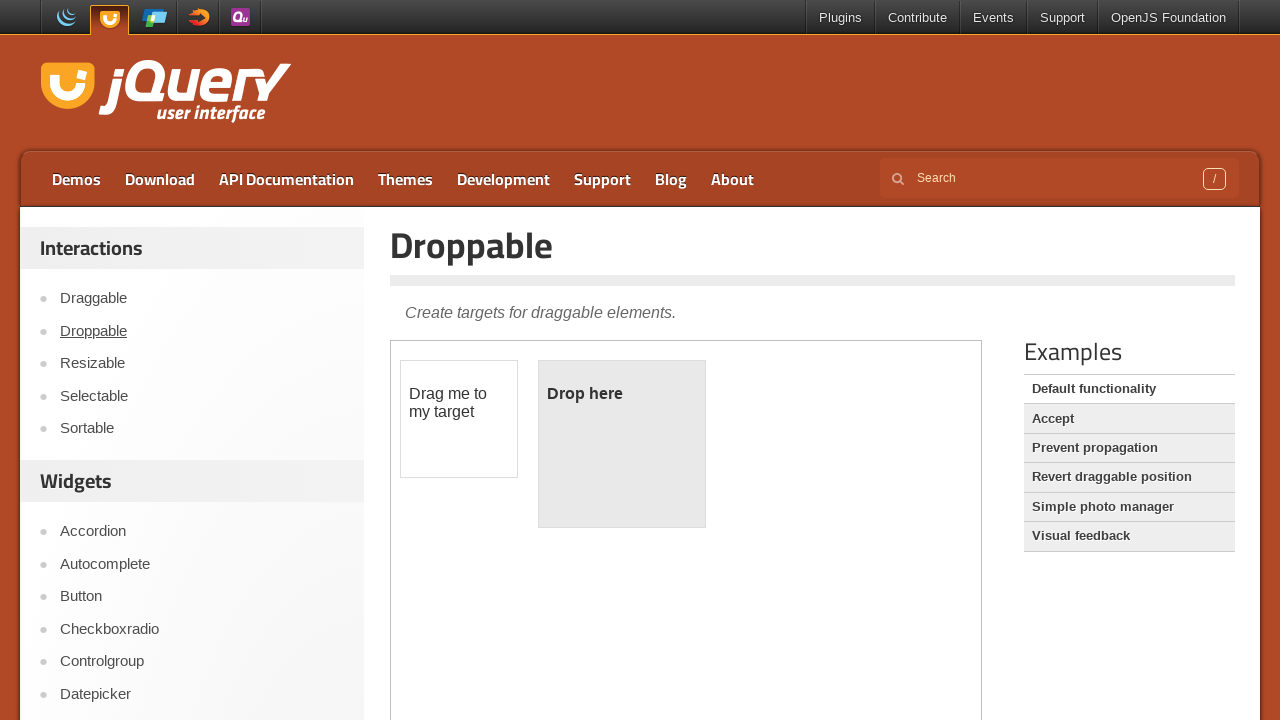

Located the droppable element with id 'droppable'
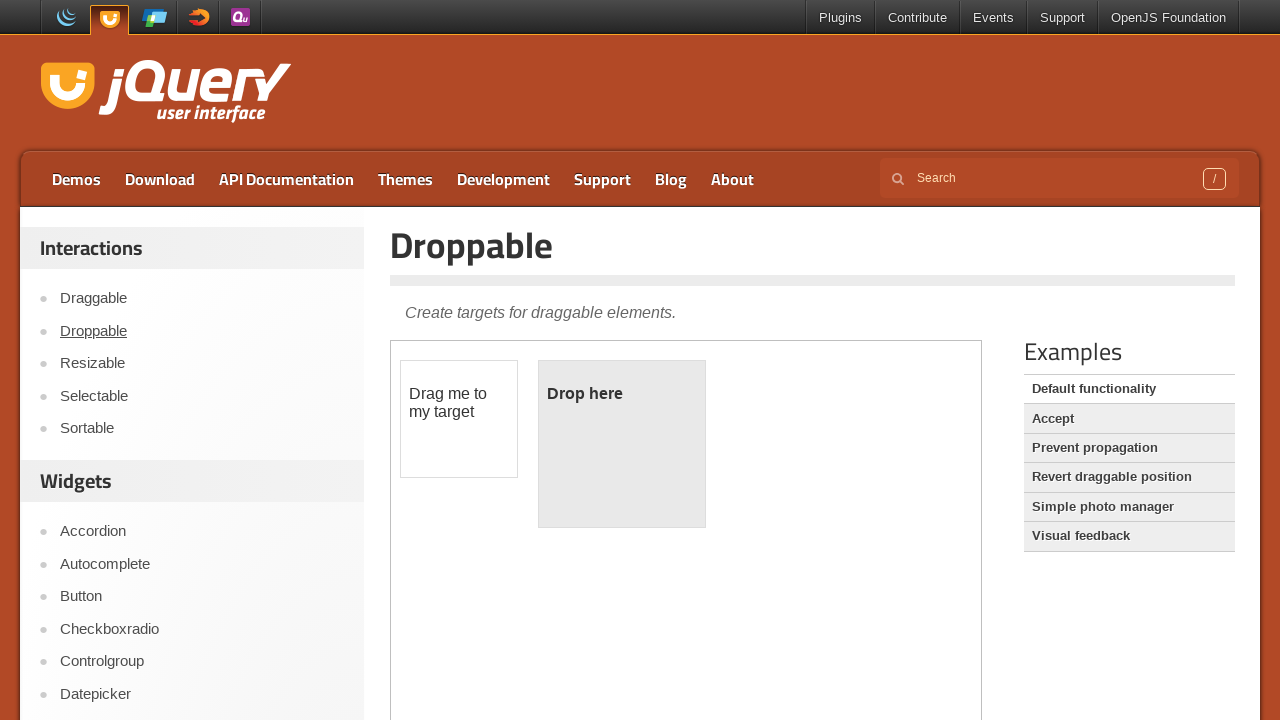

Performed drag and drop action - dragged element into droppable area at (622, 444)
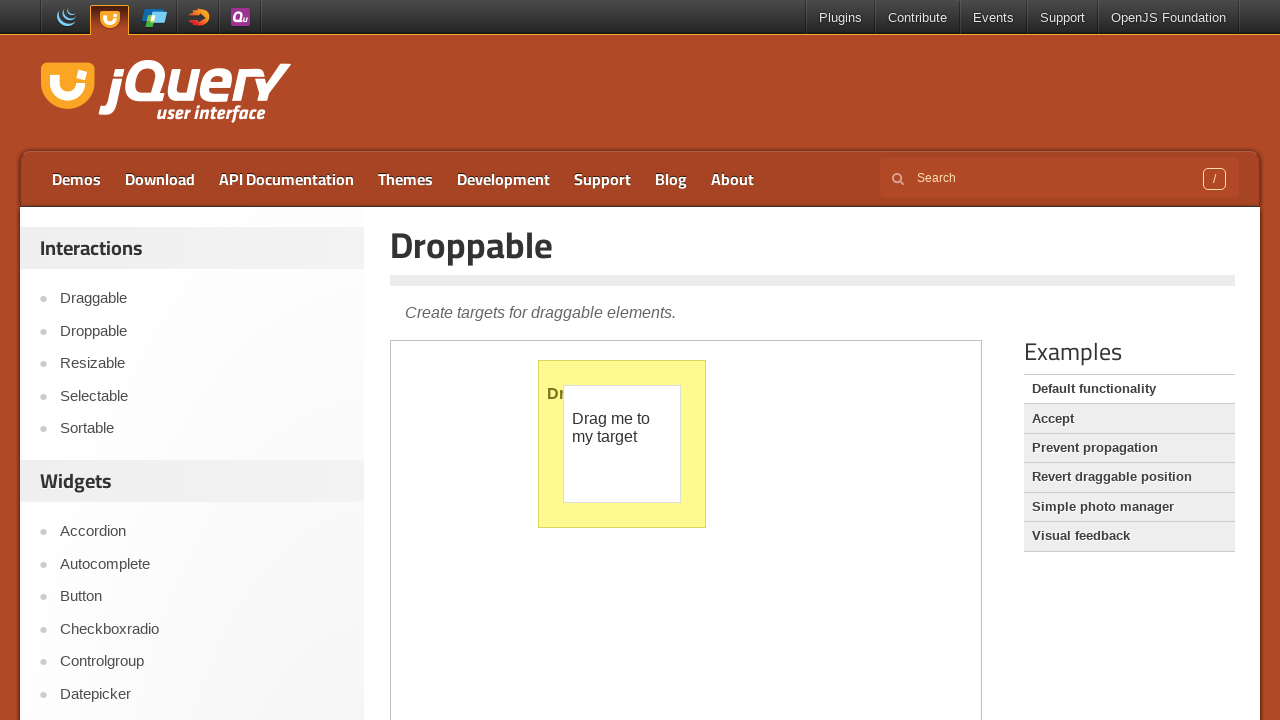

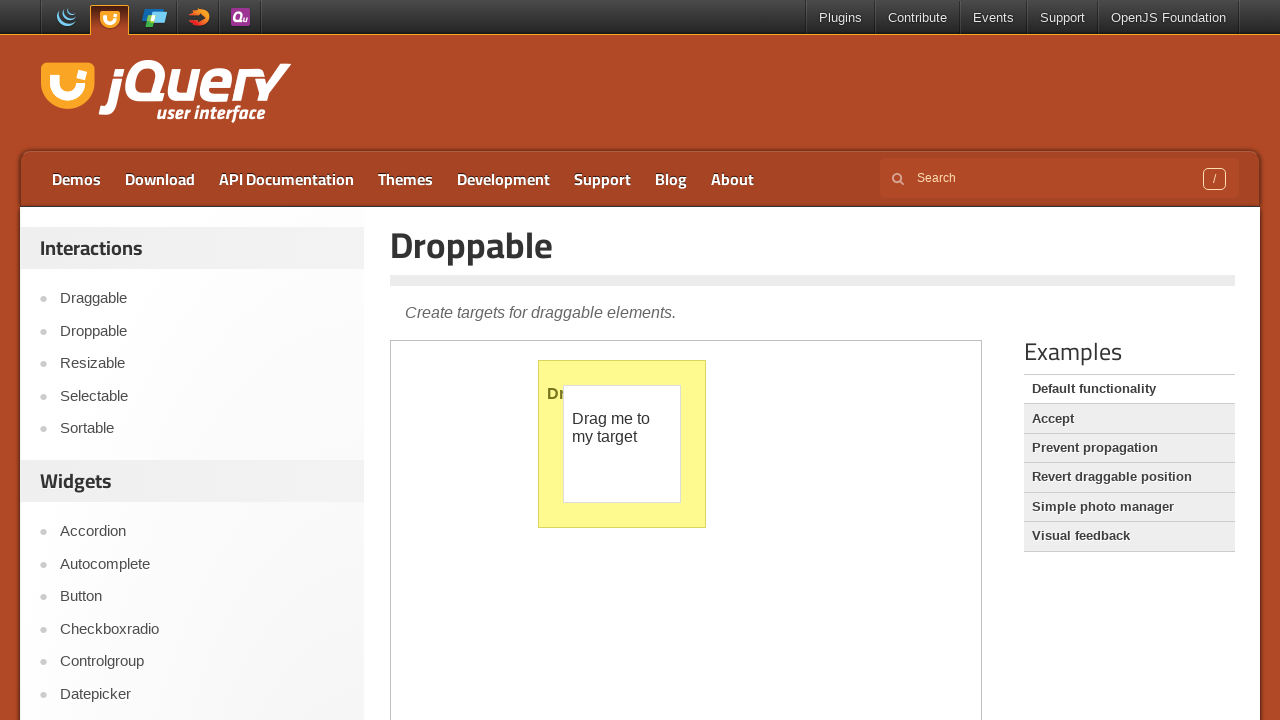